Tests dropdown selection functionality on SpiceJet booking page by selecting currency options using three different methods: by value (INR), by index (5), and by visible text (USD).

Starting URL: https://book.spicejet.com/

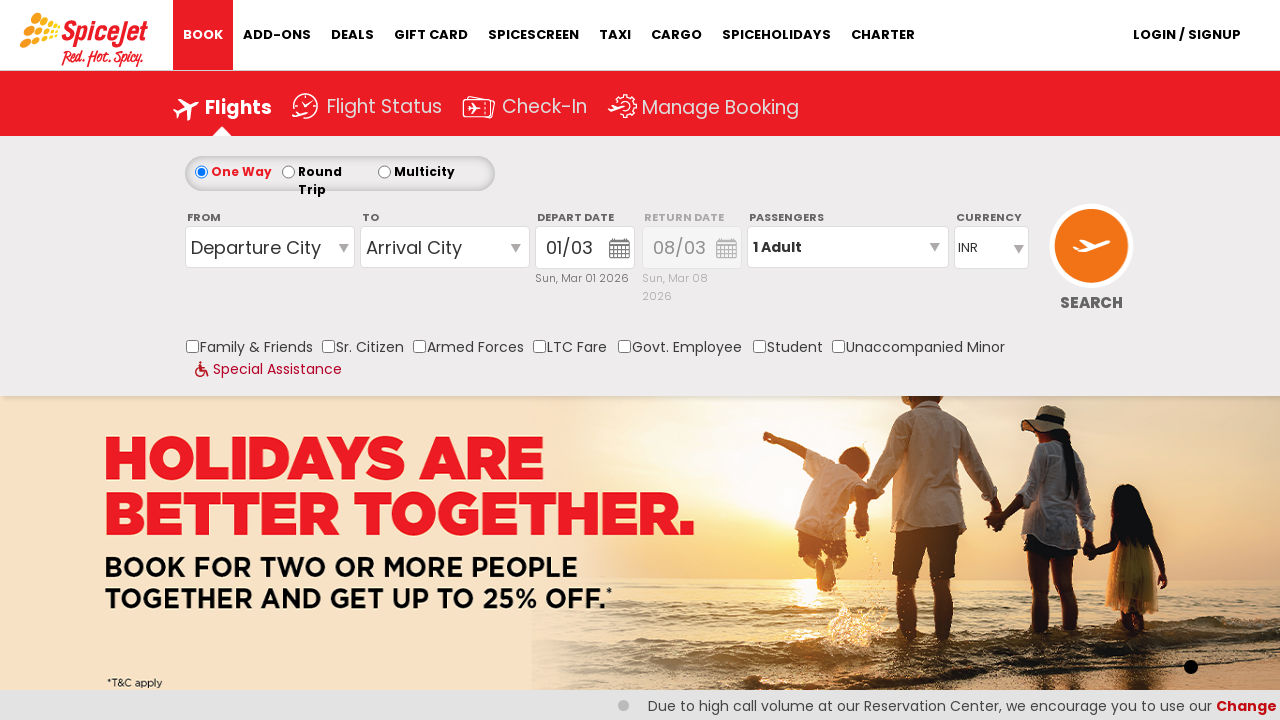

Waited for currency dropdown to be available
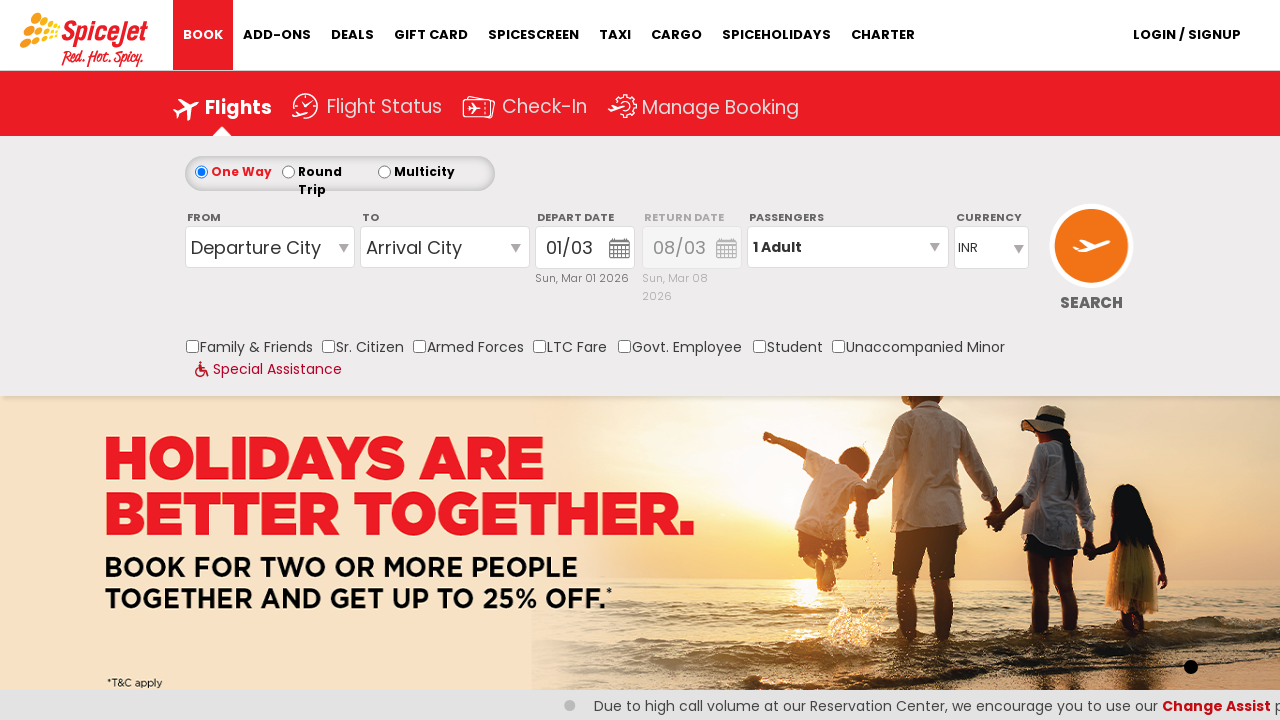

Selected currency by value: INR on #ControlGroupSearchView_AvailabilitySearchInputSearchView_DropDownListCurrency
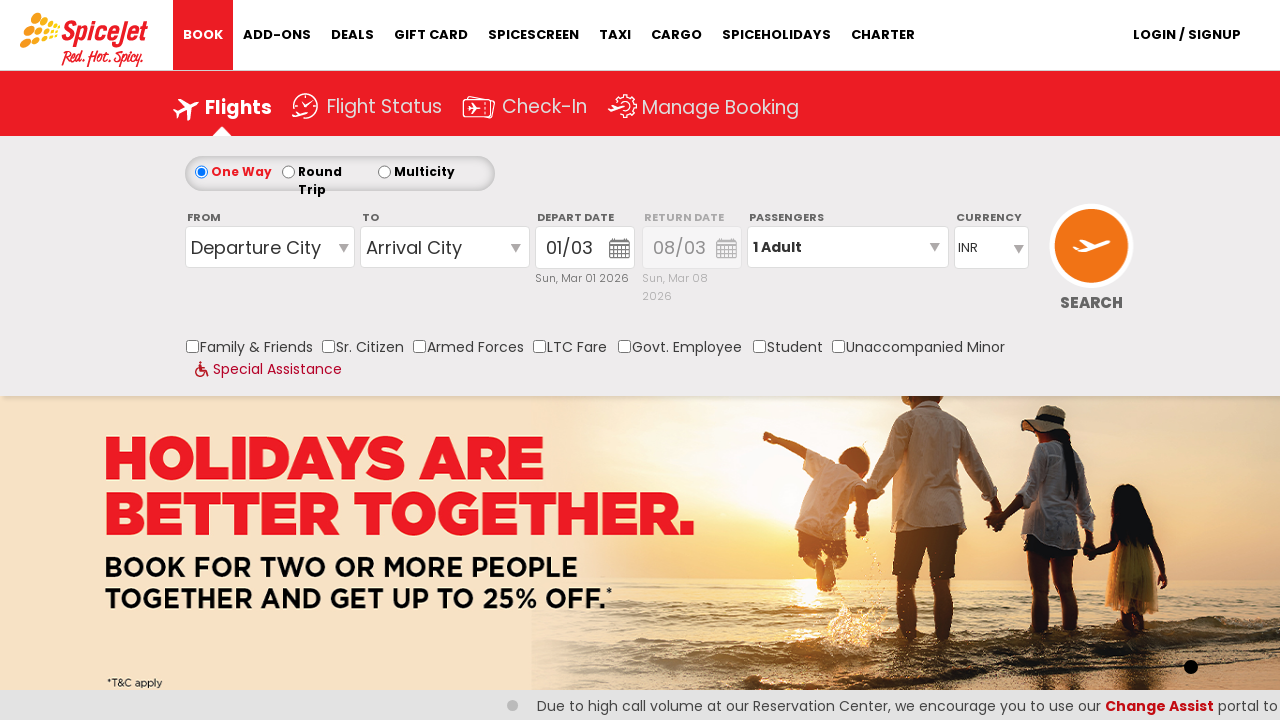

Waited for INR selection to register
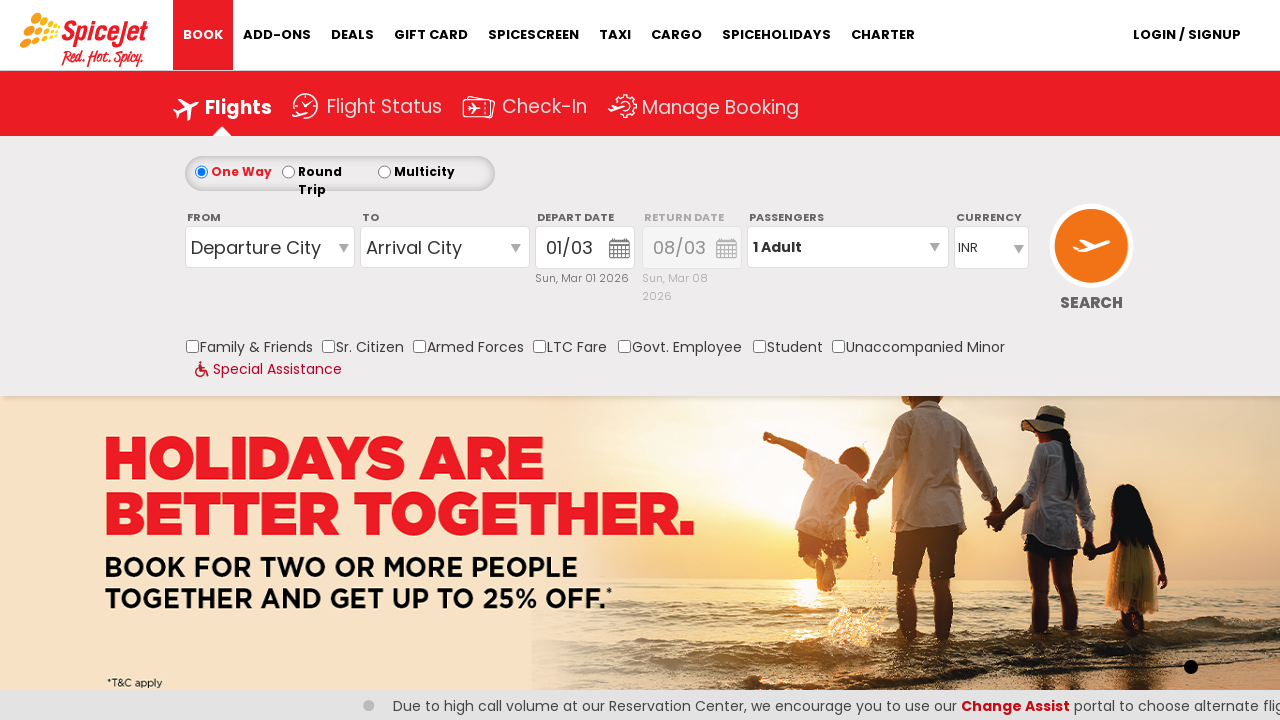

Selected currency by index: 5 (6th option) on #ControlGroupSearchView_AvailabilitySearchInputSearchView_DropDownListCurrency
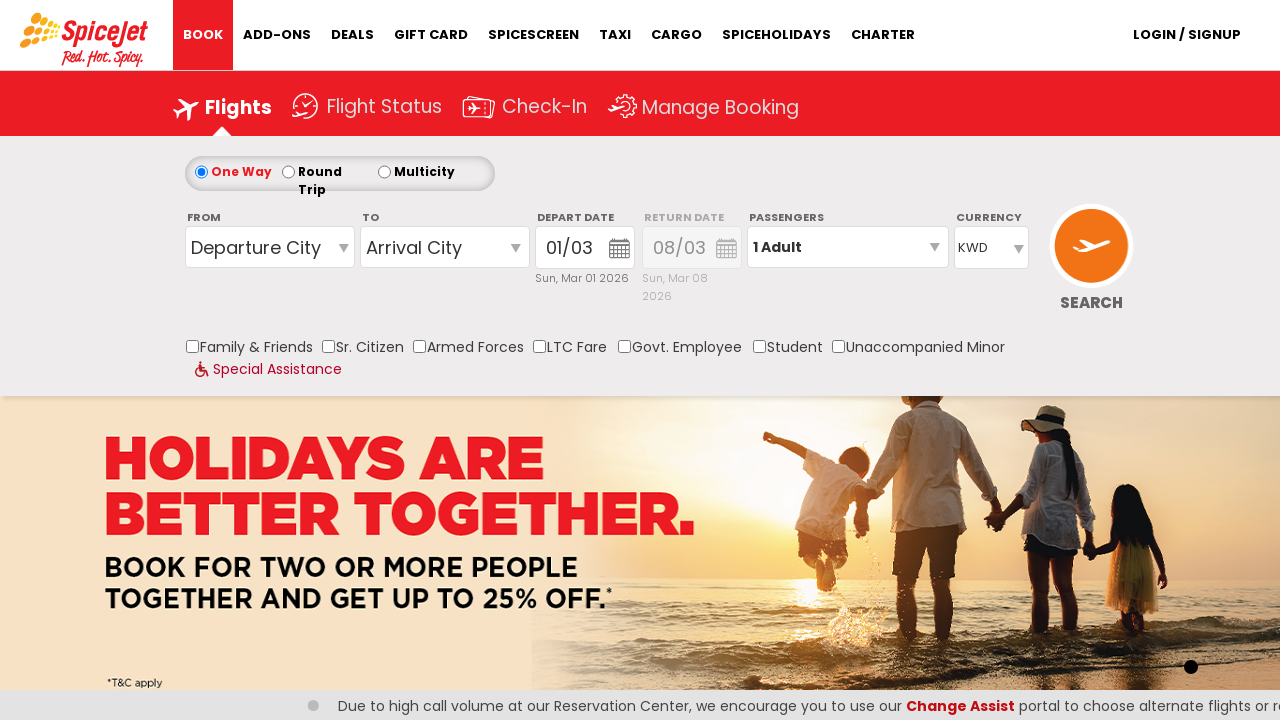

Waited for index-based selection to register
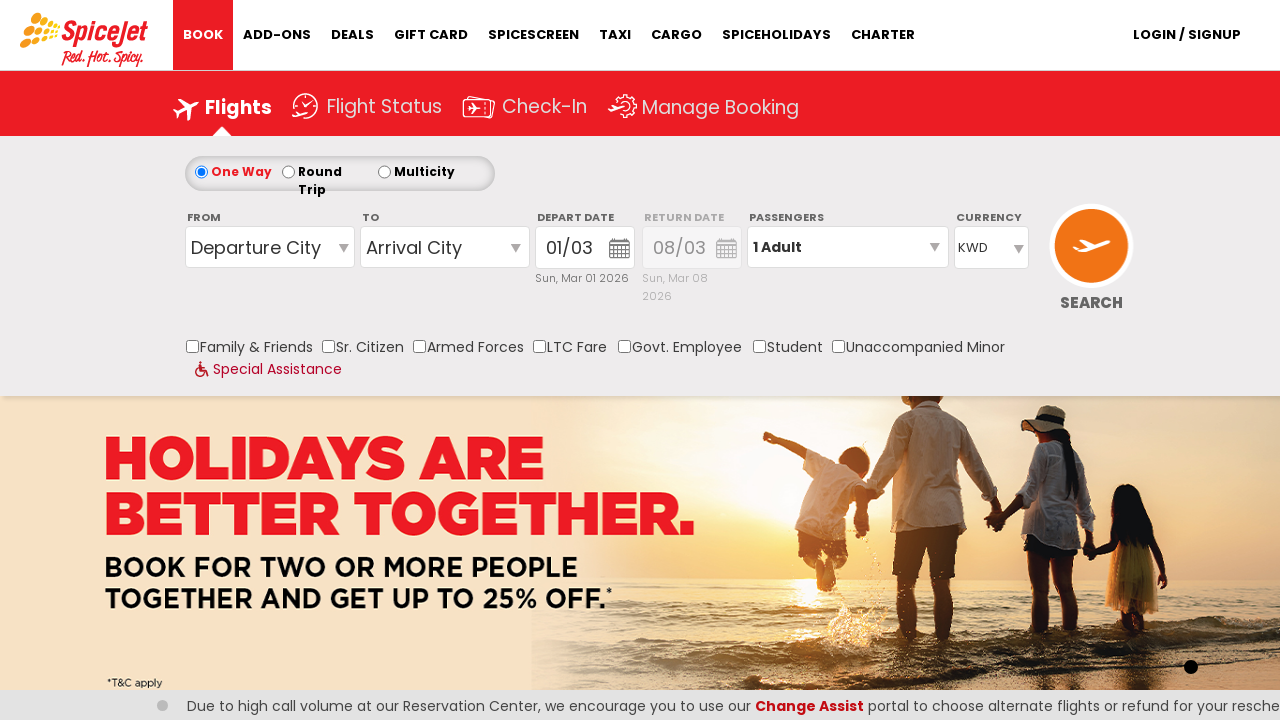

Selected currency by visible text: USD on #ControlGroupSearchView_AvailabilitySearchInputSearchView_DropDownListCurrency
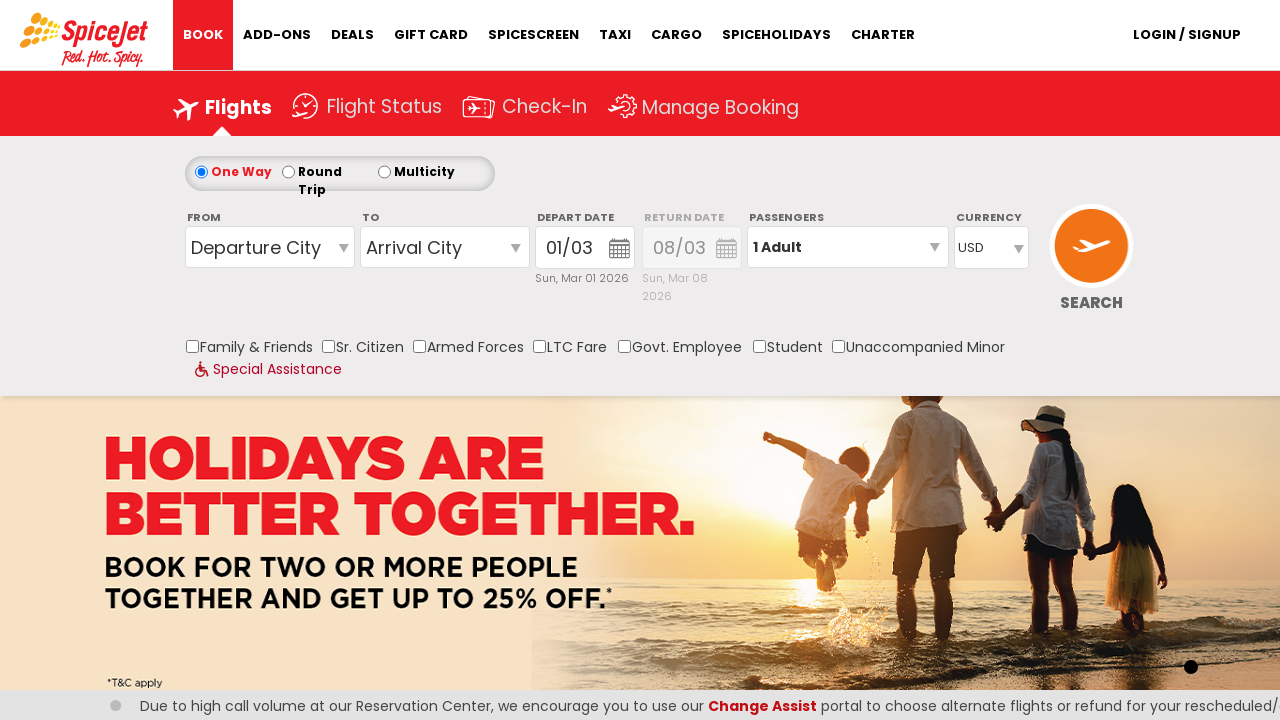

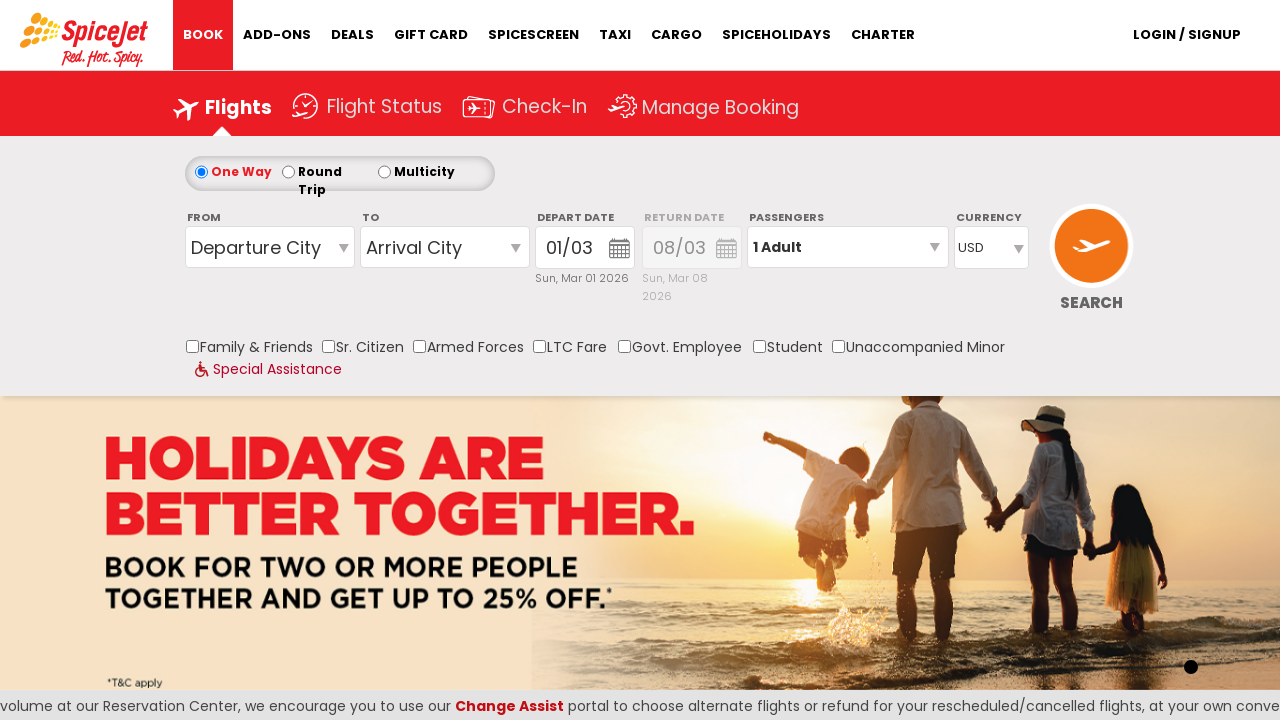